Reads a star rating value from a CSS pseudo-element, enters it into a text field, and verifies the submission displays a success message

Starting URL: https://play1.automationcamp.ir/advanced.html

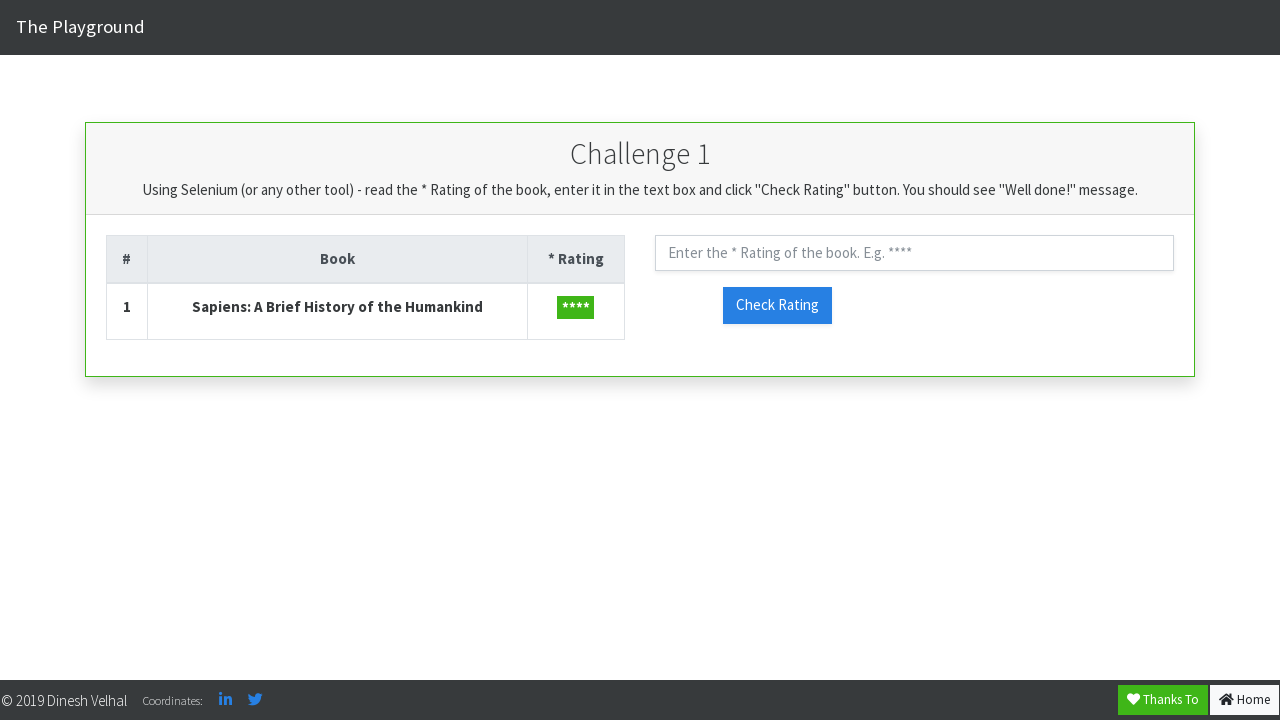

Navigated to advanced.html page
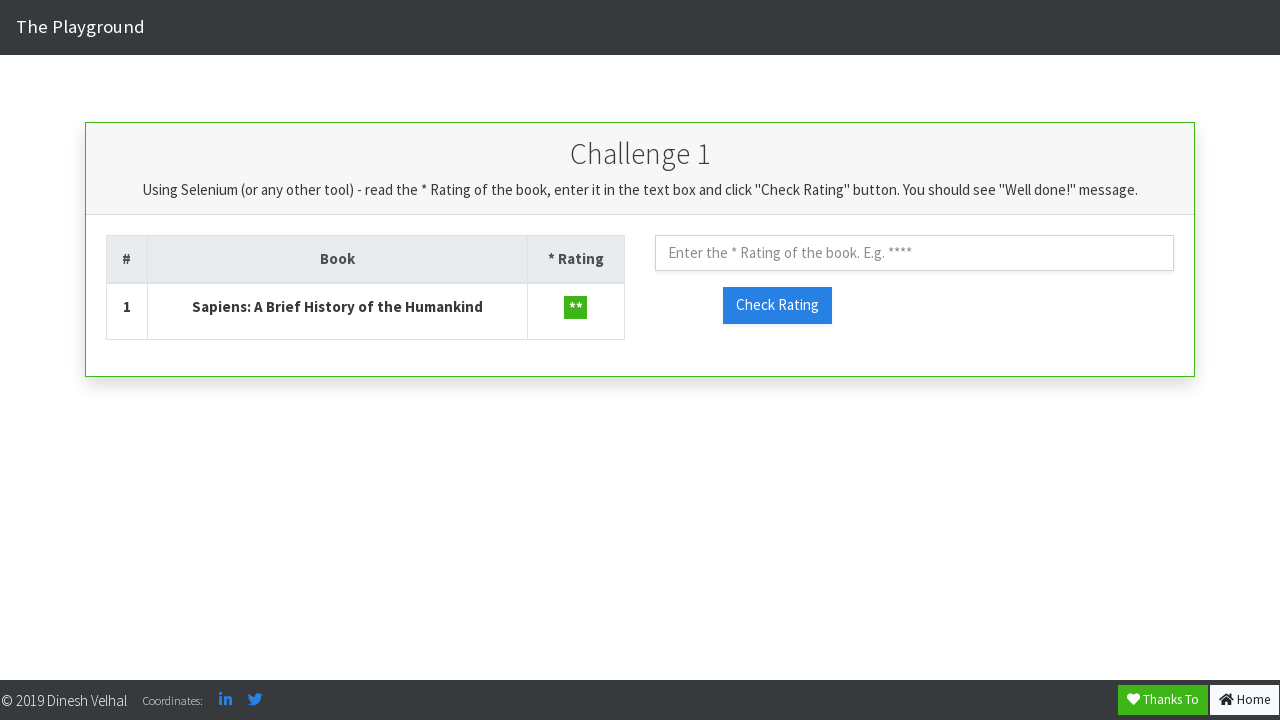

Retrieved star rating value from CSS pseudo-element
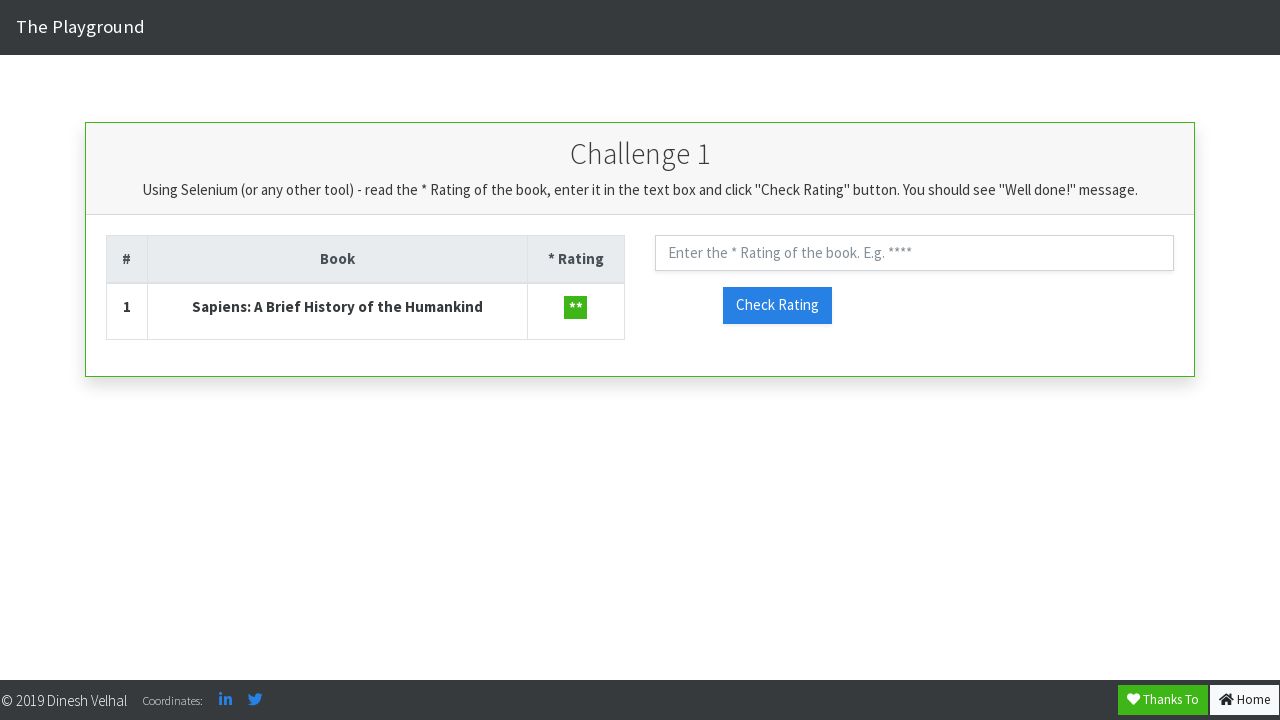

Removed quotes from rating value: **
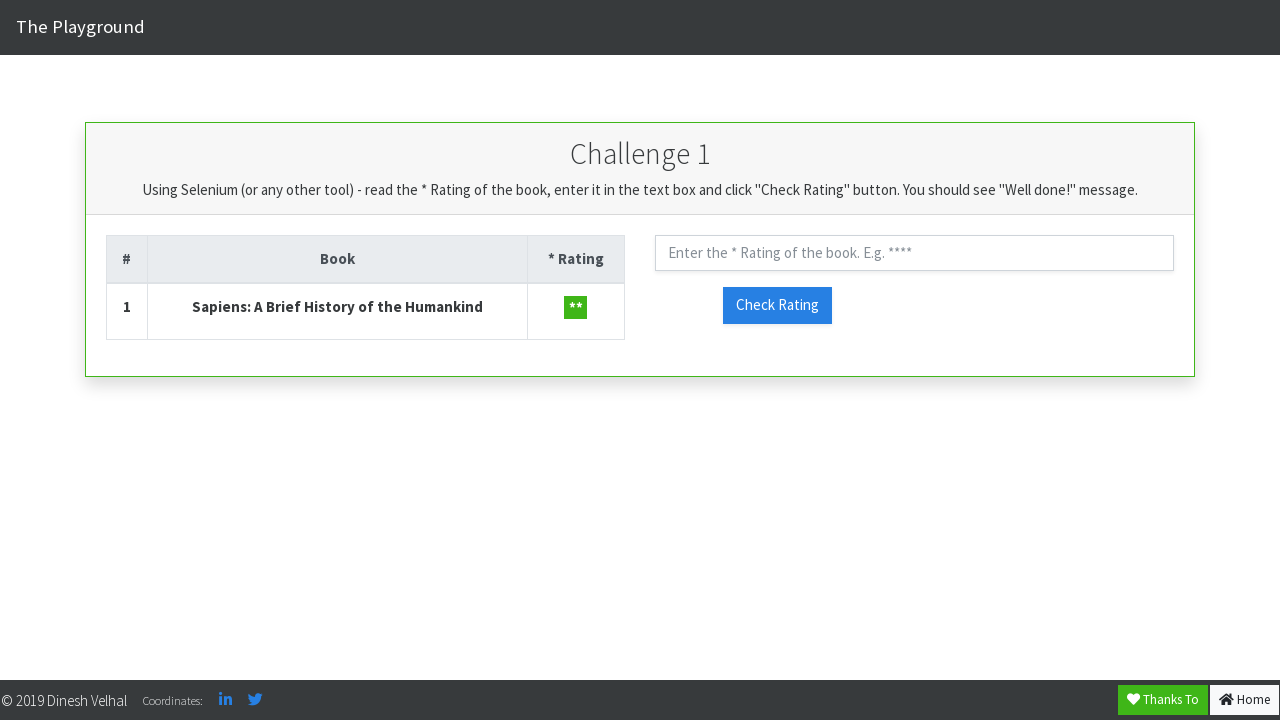

Entered rating value '**' into text field on #txt_rating
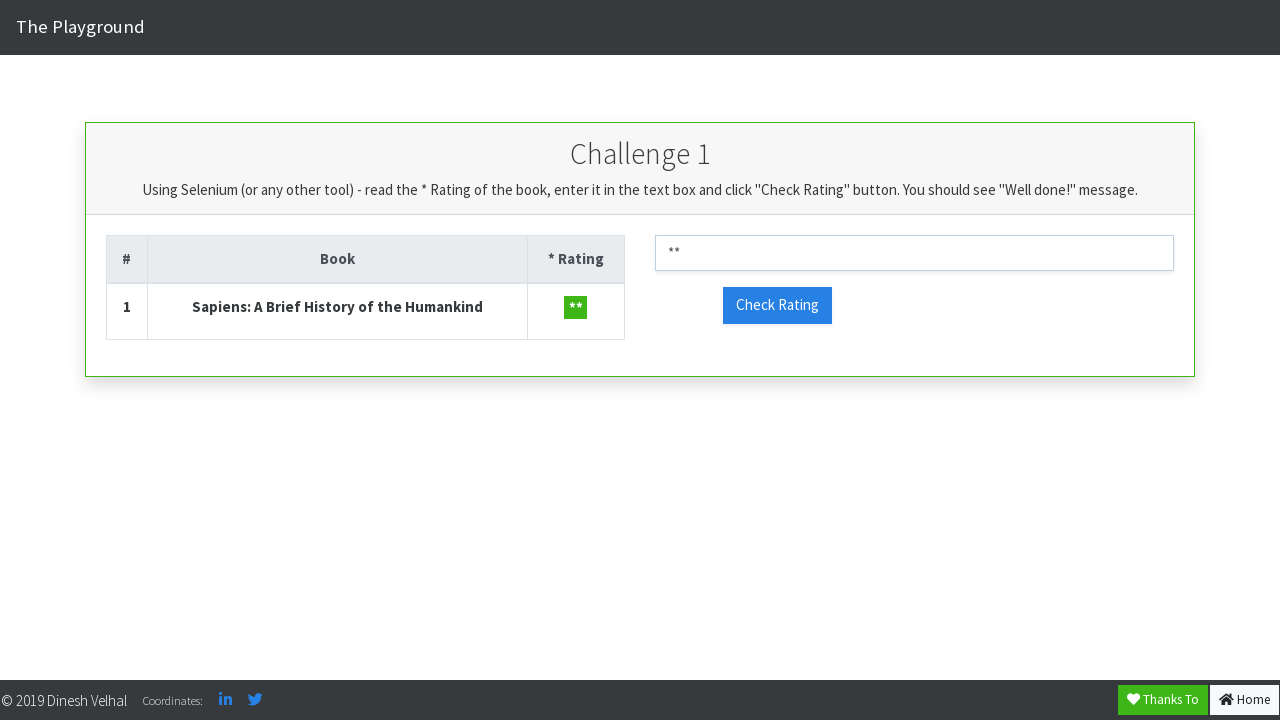

Clicked check rating button at (777, 305) on button[id*='check_rating']
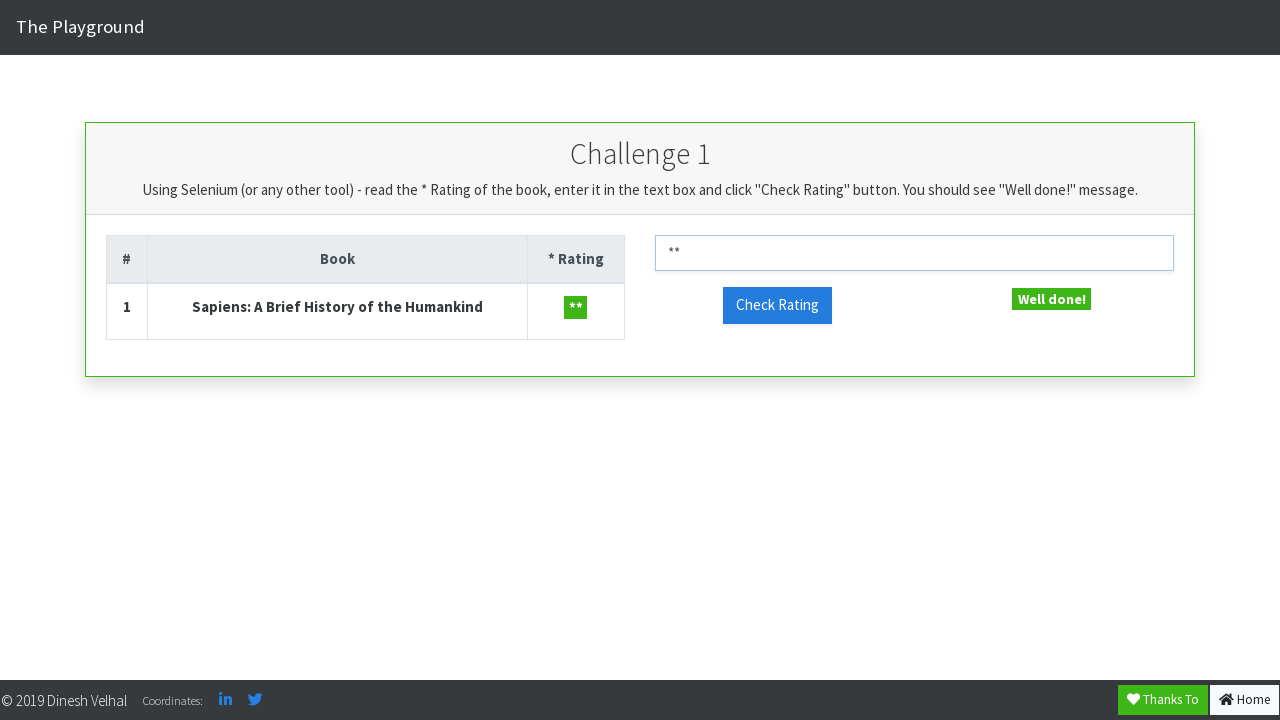

Success message element loaded
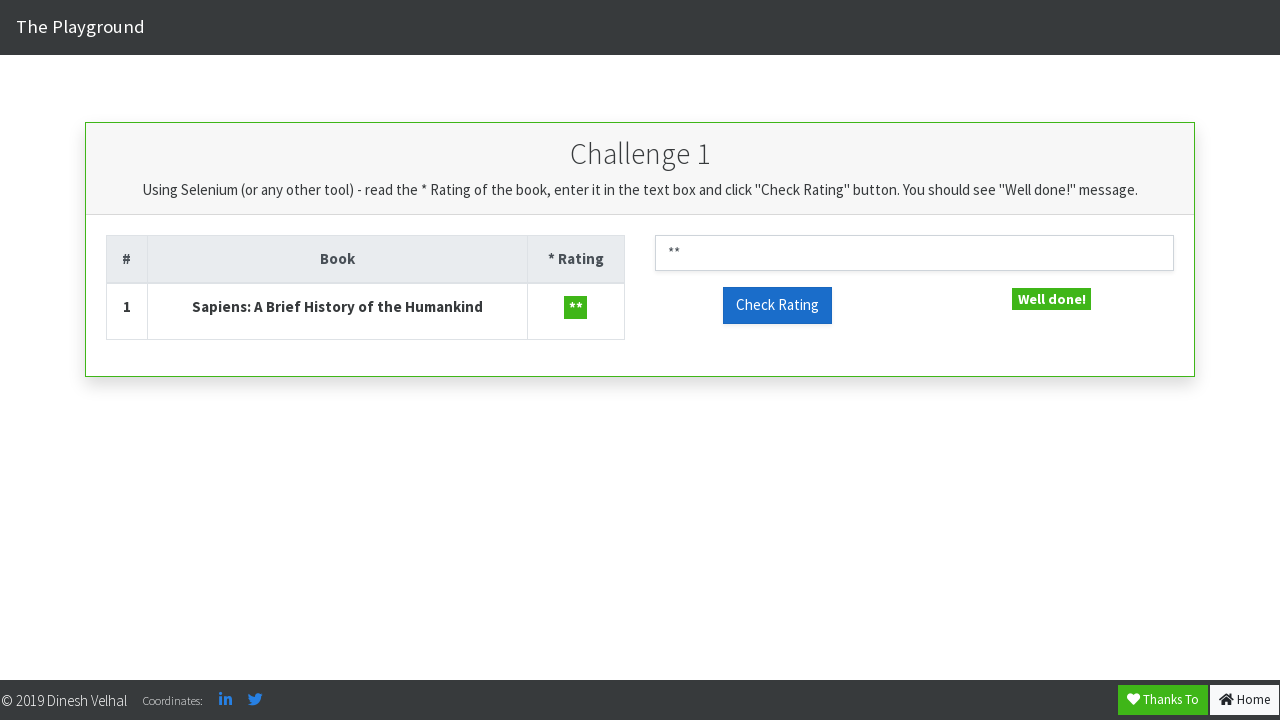

Verified success message displays 'Well done!'
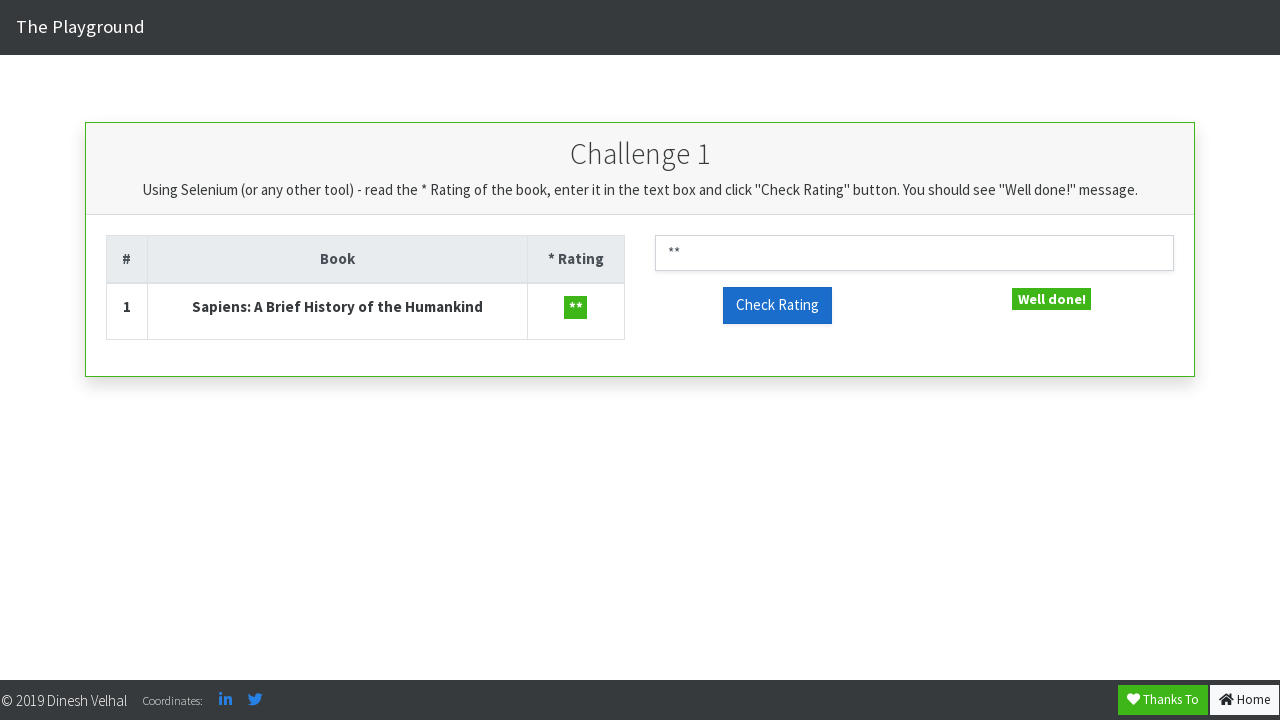

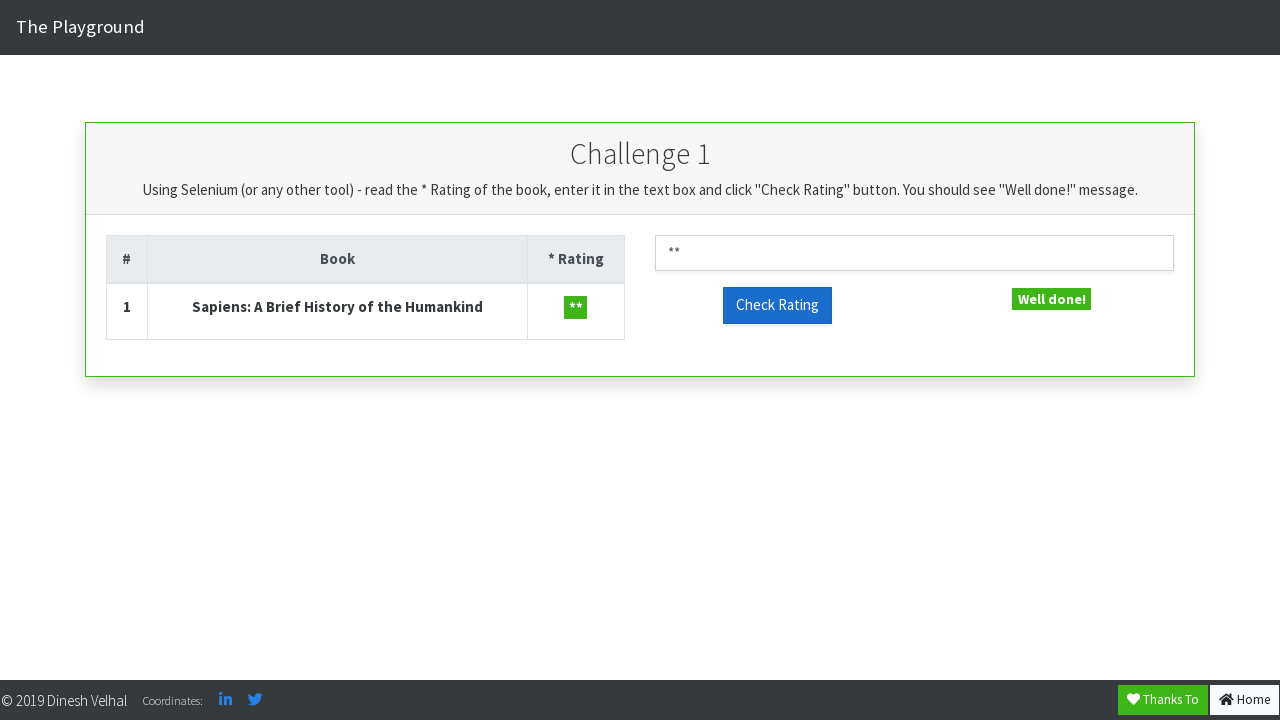